Navigates to Loft Japan's news page, waits for news items to load, extracts the first news item's link, and navigates to the detailed article page.

Starting URL: https://www.loft.co.jp/news/

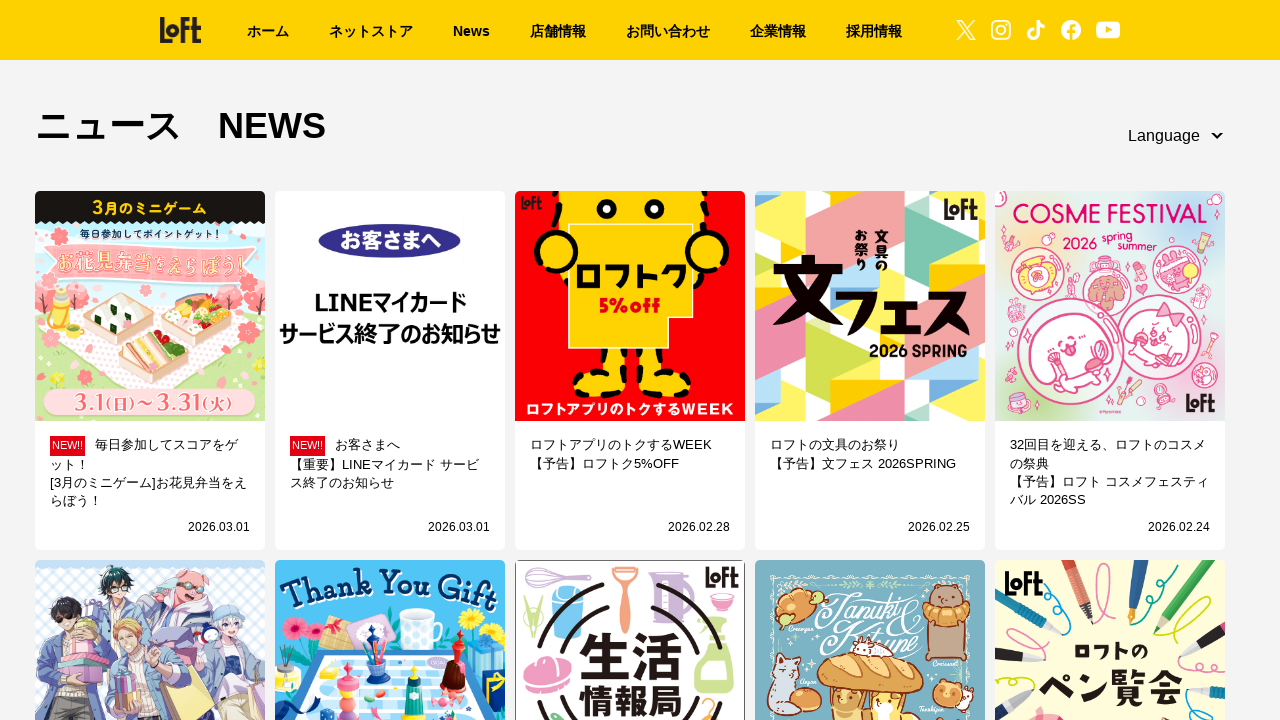

Waited for first news item link to load
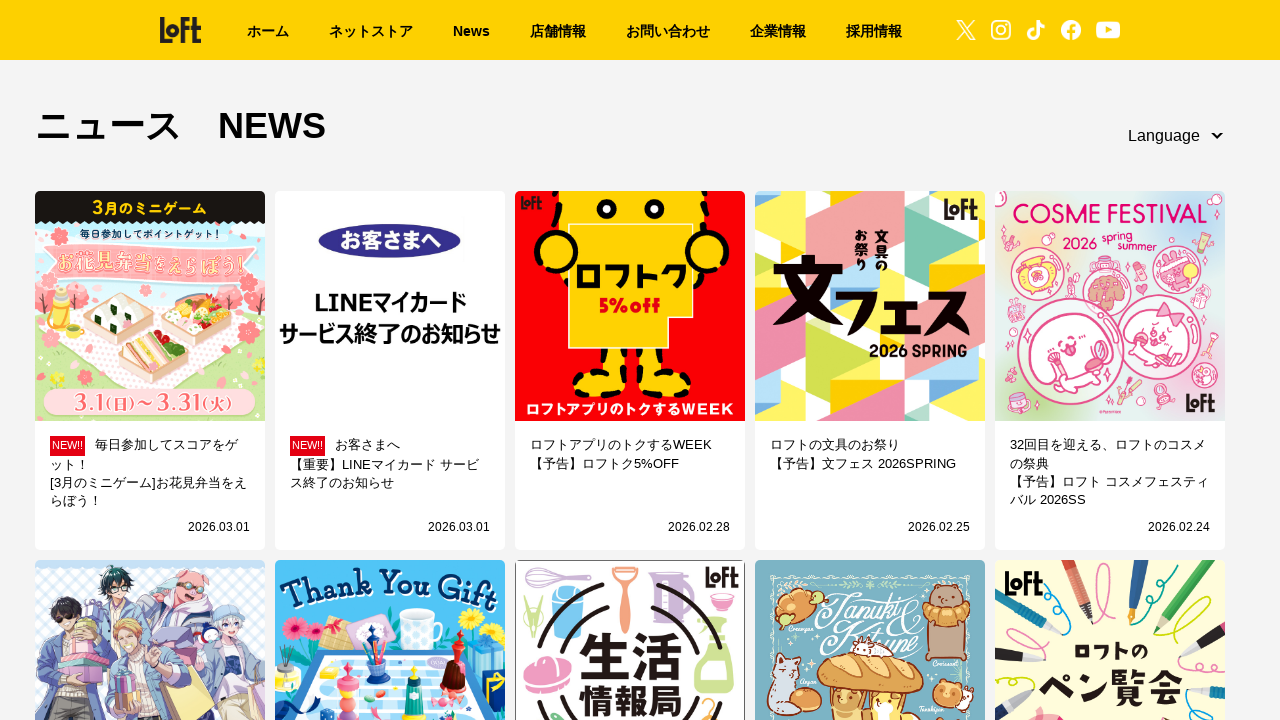

Located first news item link element
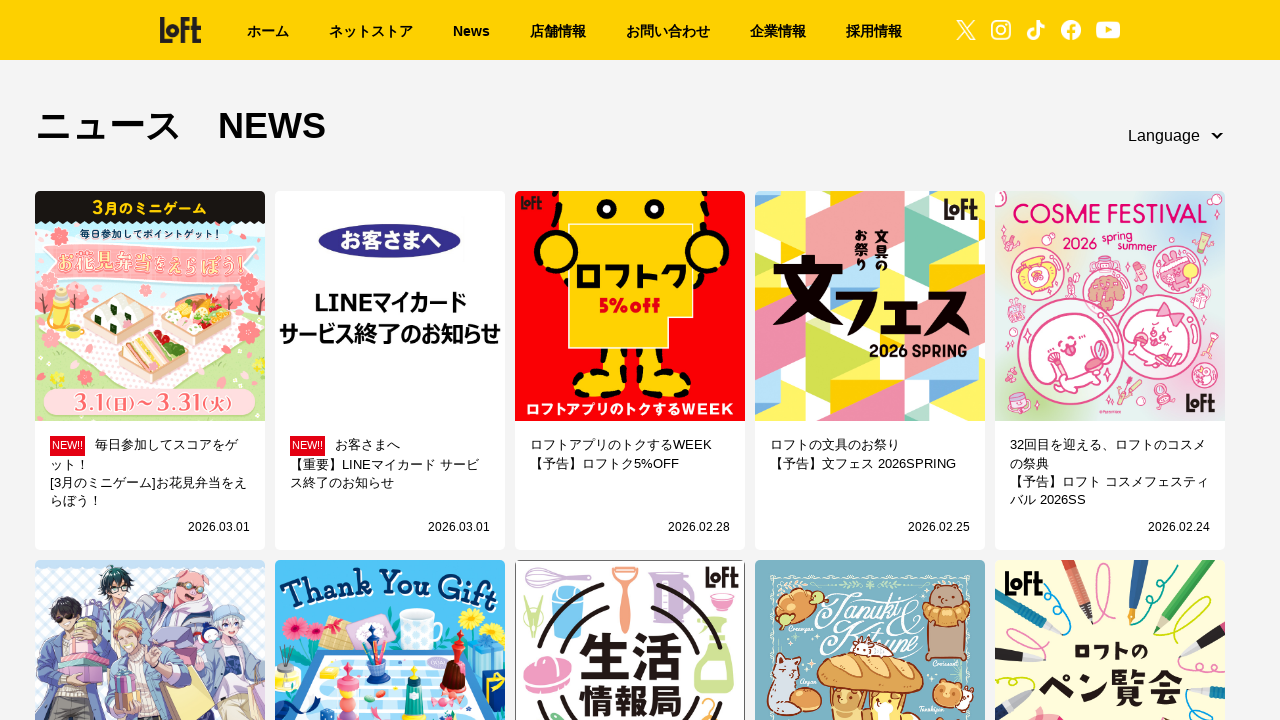

Waited for first news item title element to be visible
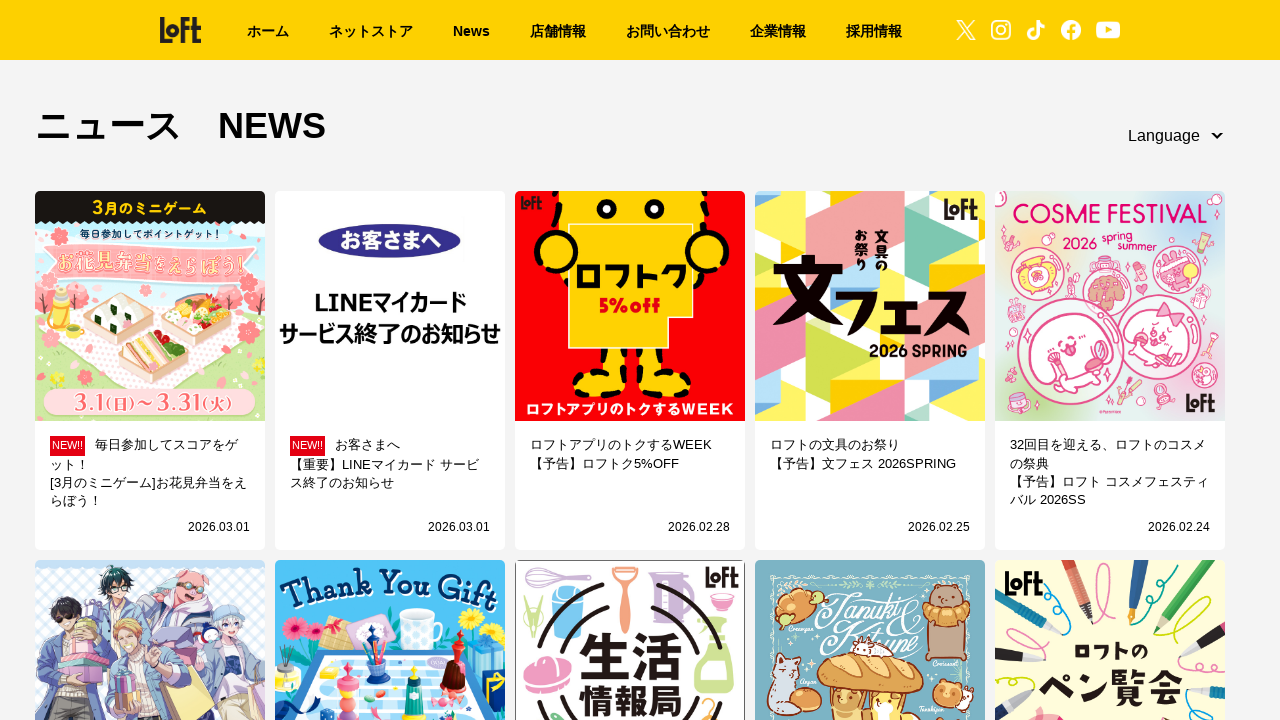

Waited for second news item title element to be visible
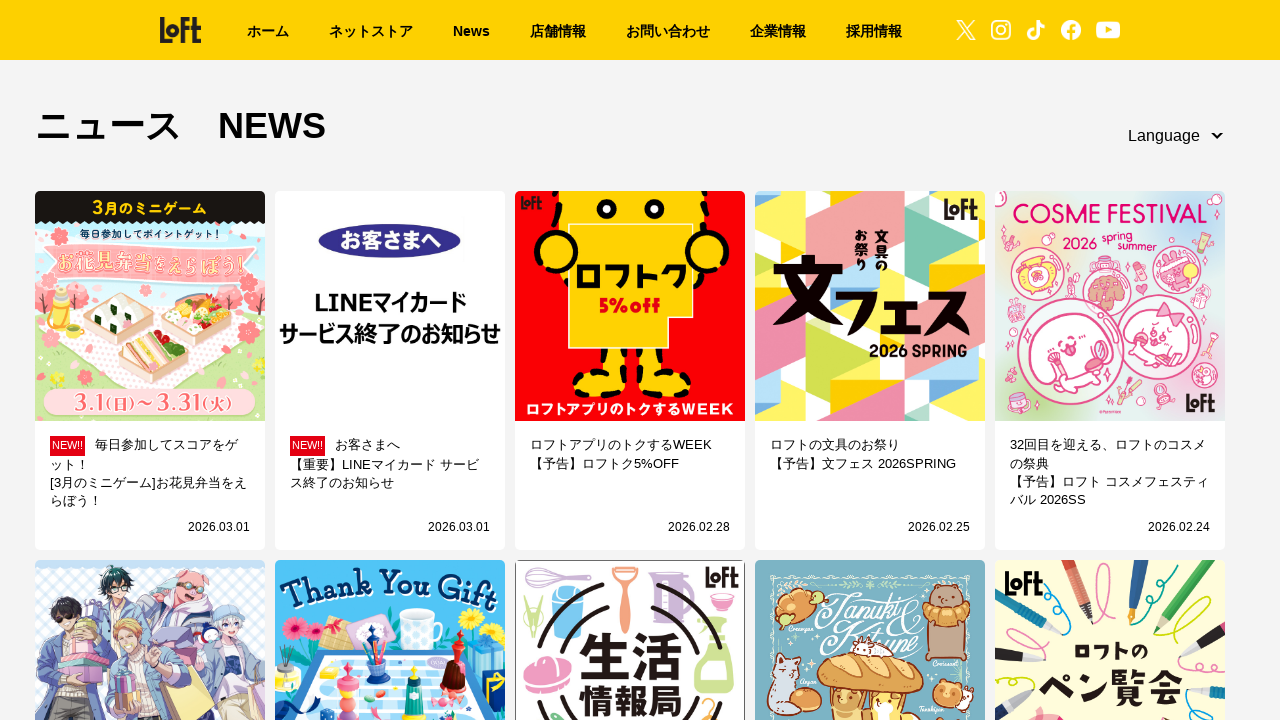

Waited for first news item image to be visible
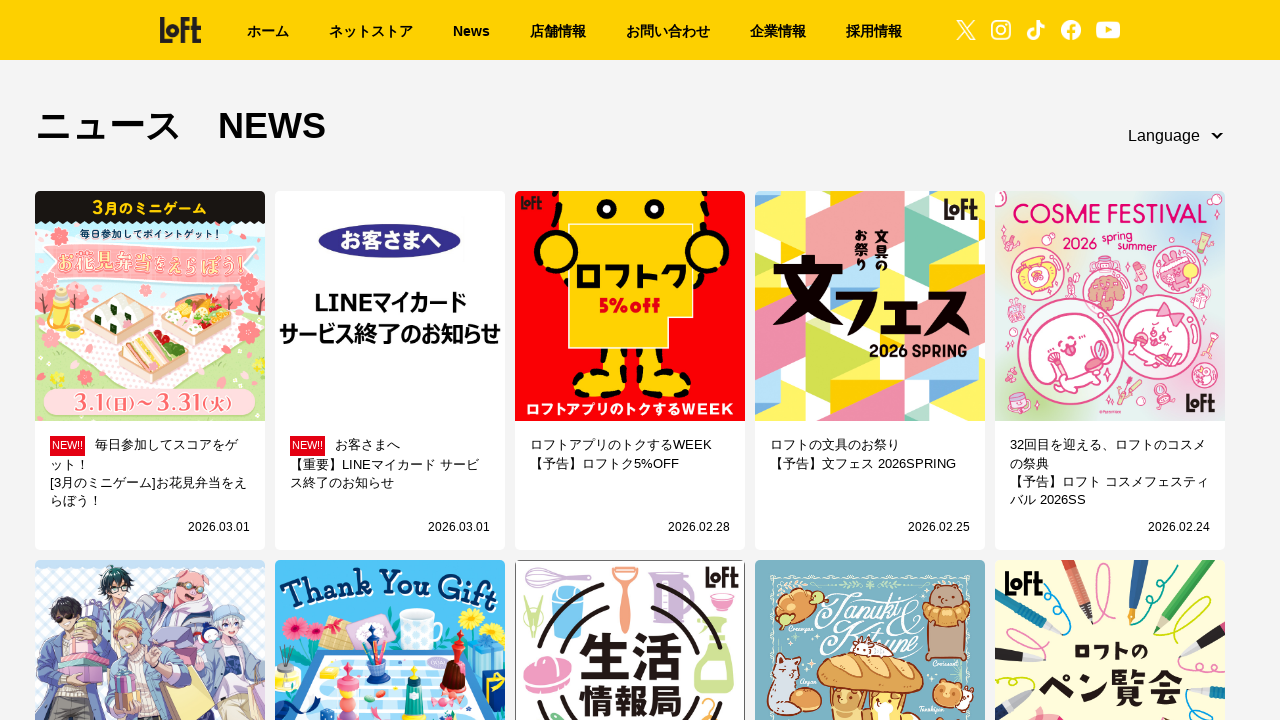

Clicked on first news item to navigate to article detail page at (150, 371) on xpath=//*[@id="content-box"]/div/ul/li[1]/a
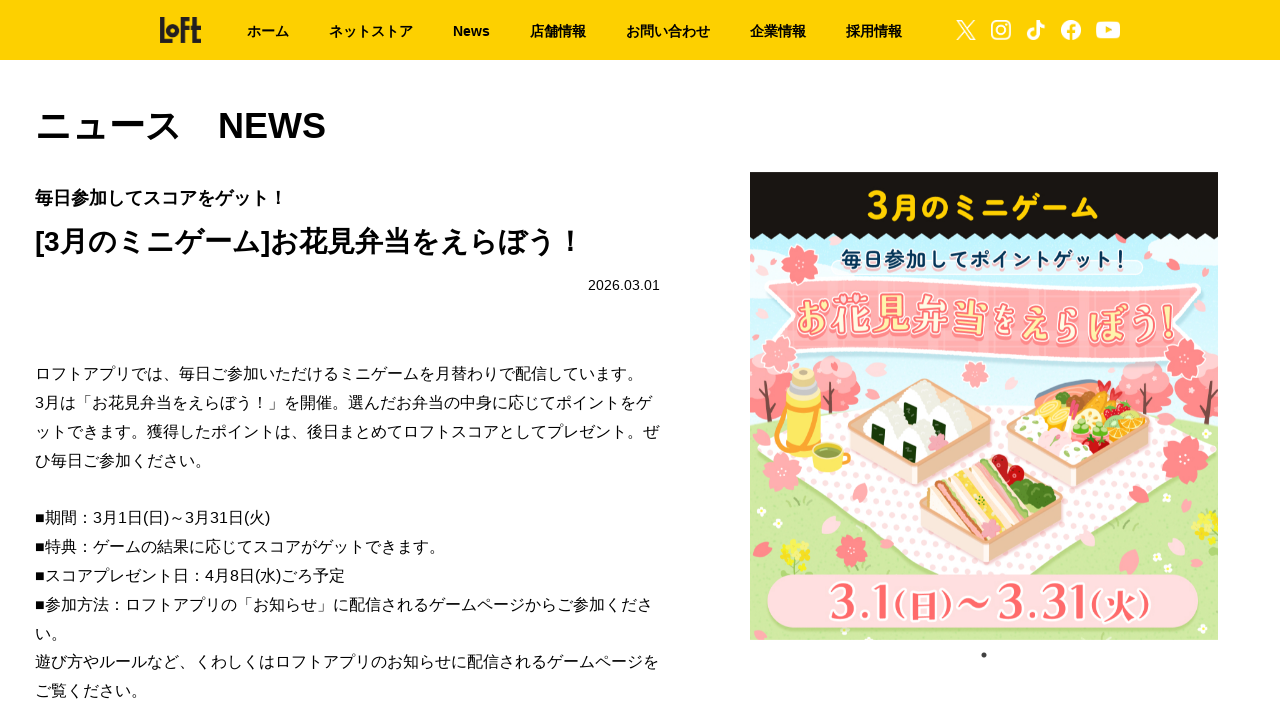

Waited for article content to load on detail page
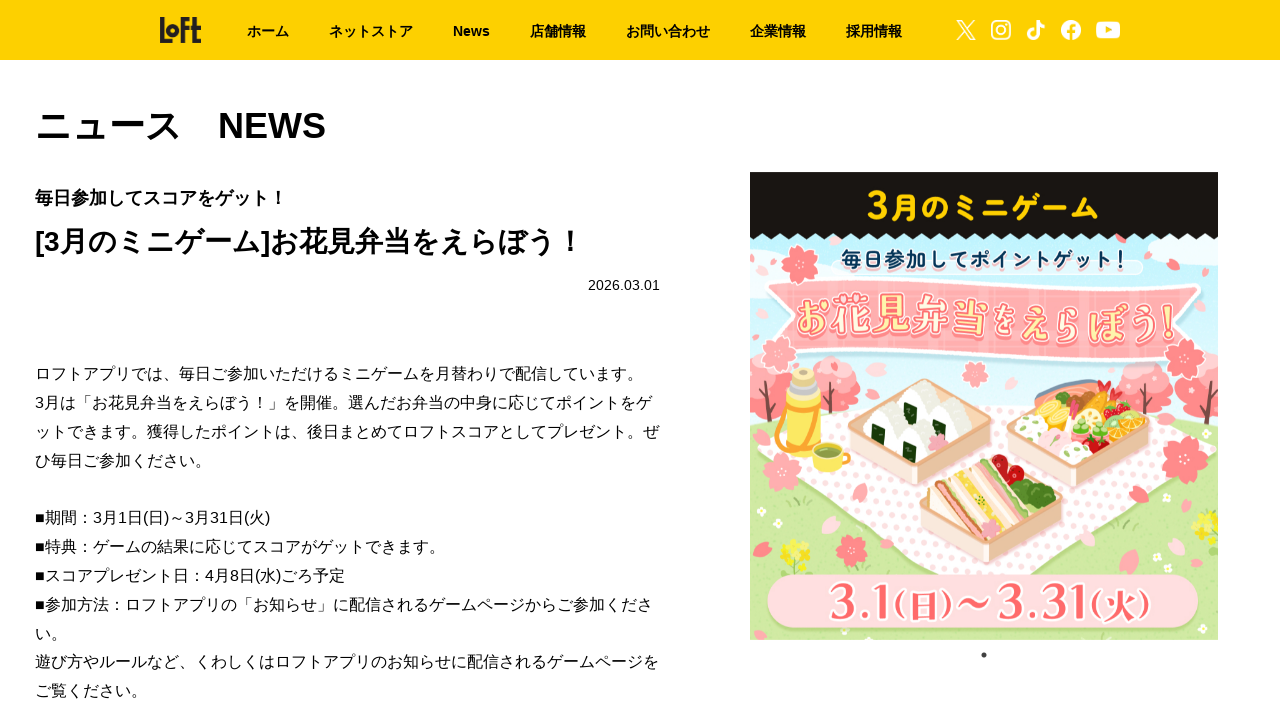

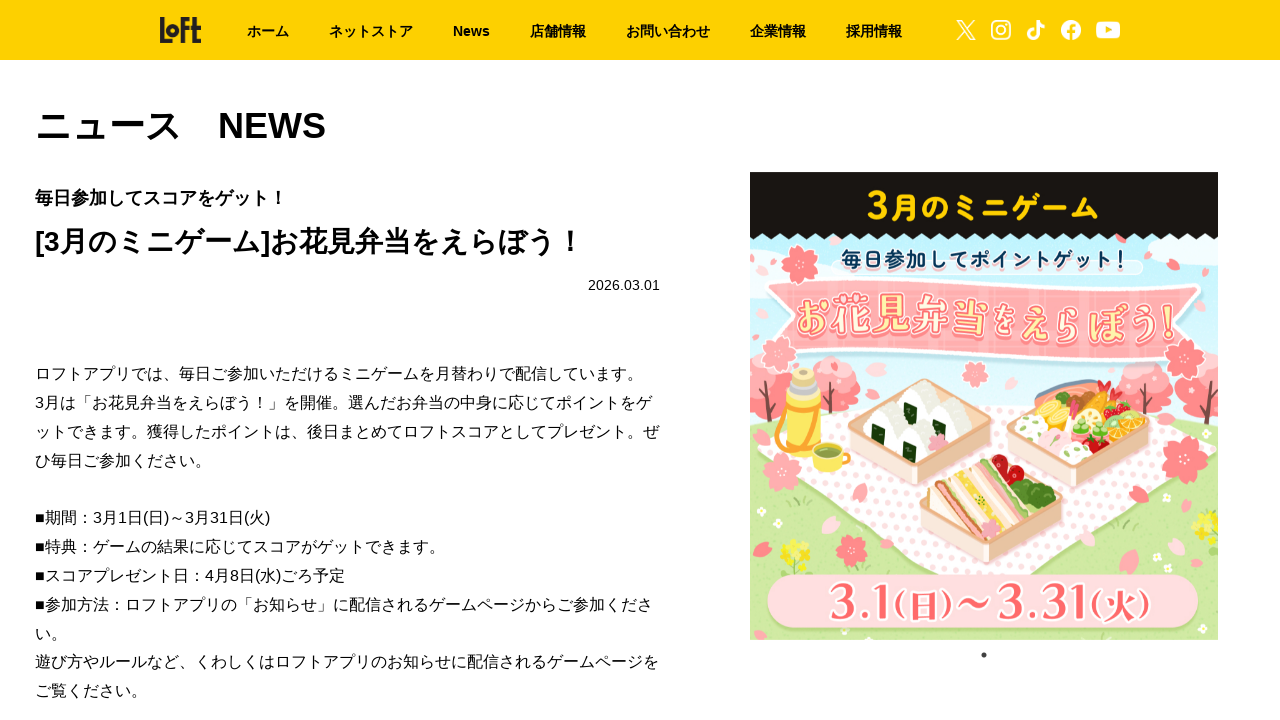